Navigates to the Tech With Tim website homepage

Starting URL: https://techwithtim.net

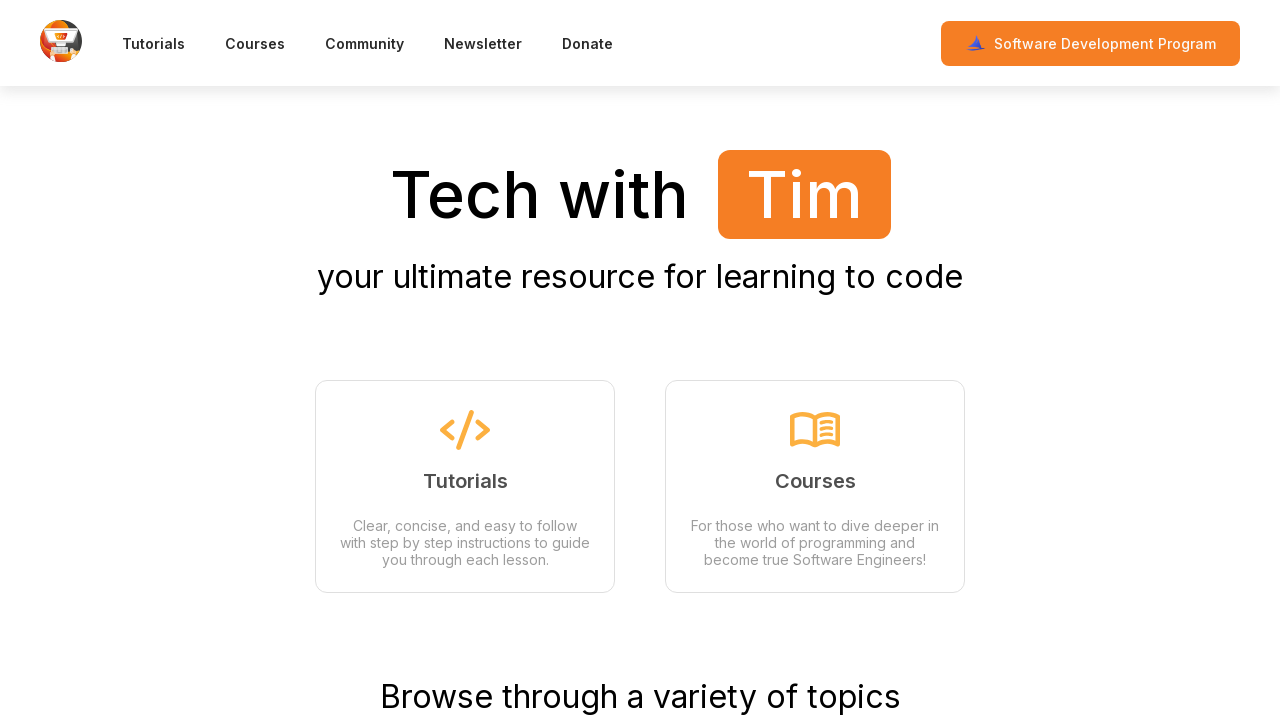

Waited for Tech With Tim homepage to load (DOM content loaded)
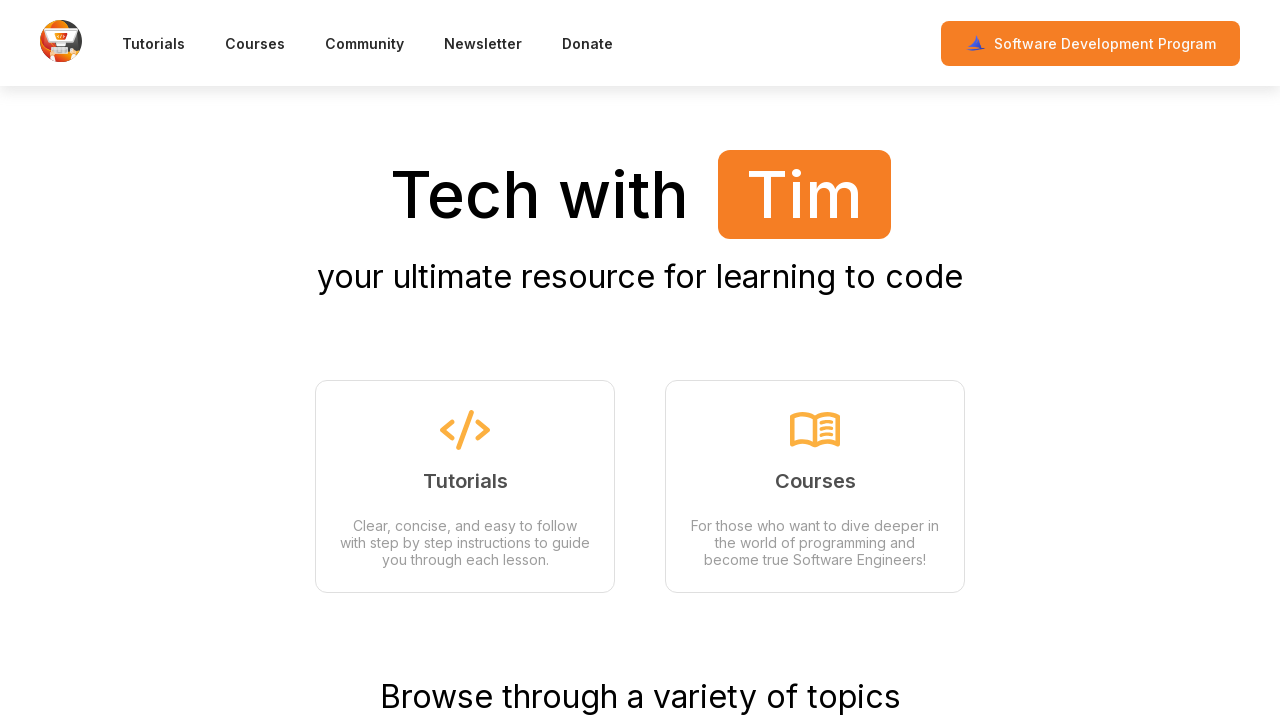

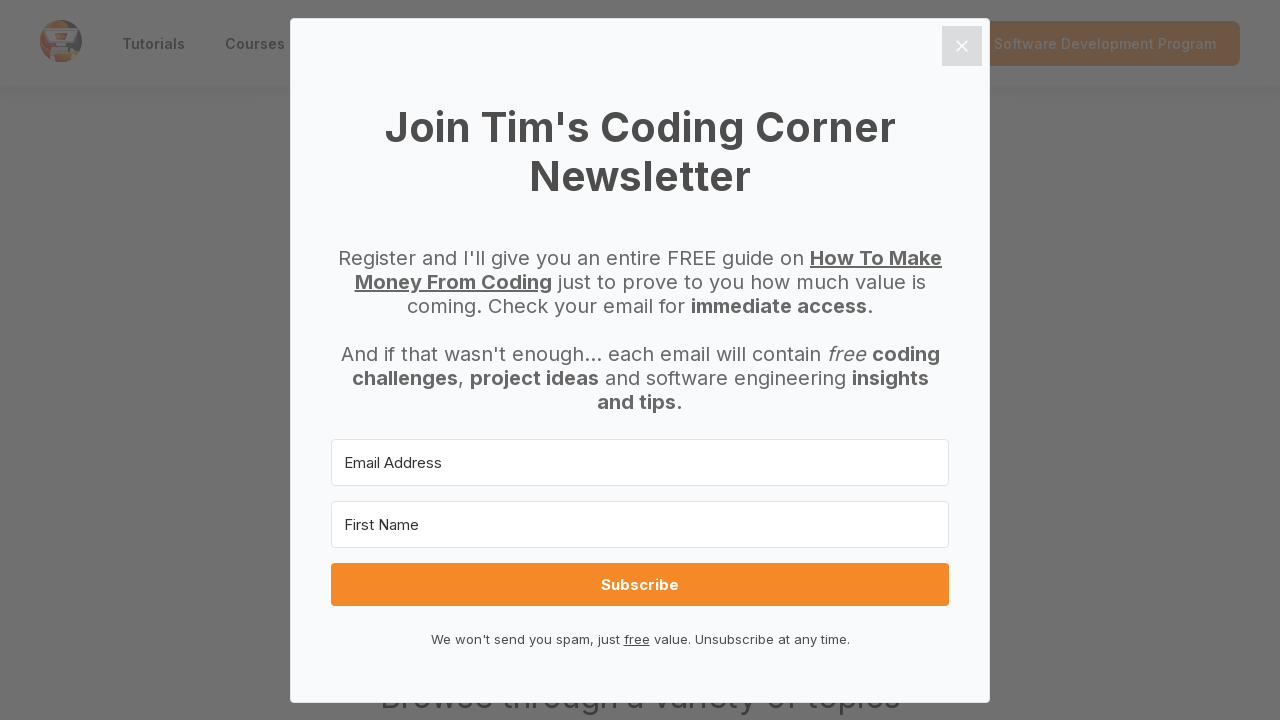